Tests navigation on Apple India website by clicking on a "Learn More" link on the homepage

Starting URL: https://www.apple.com/in

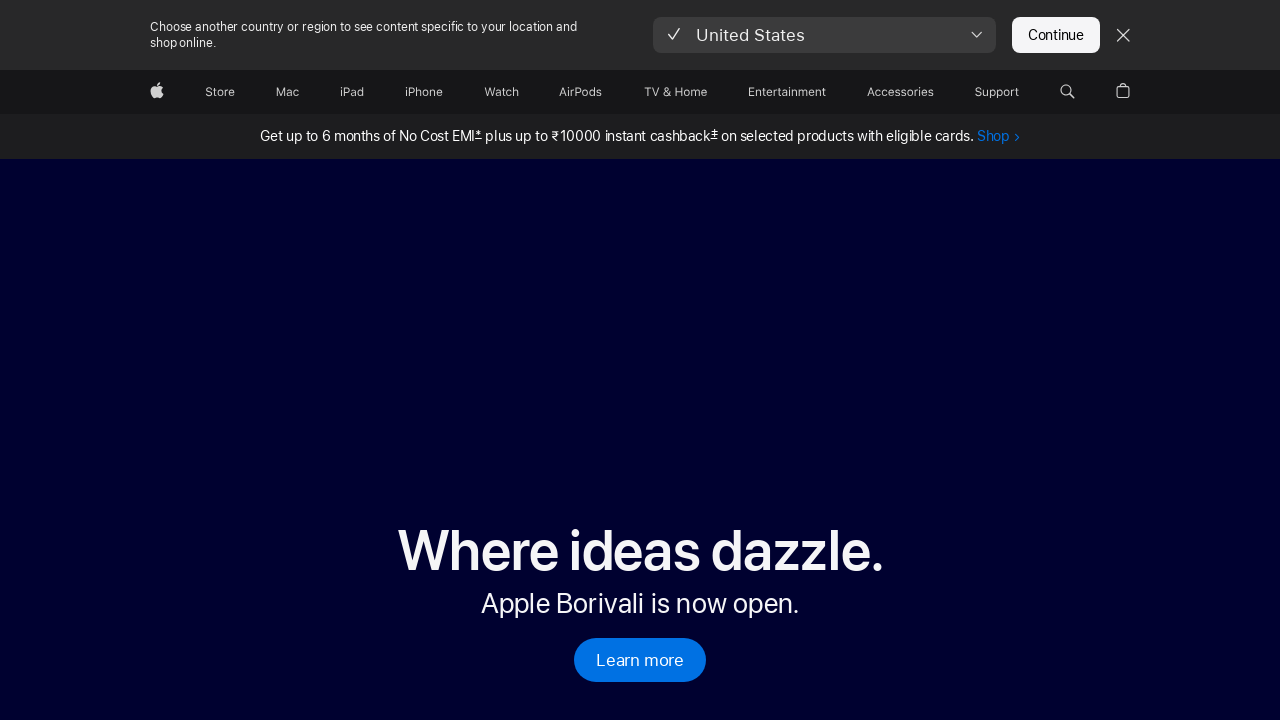

Waited for Apple India homepage to load (domcontentloaded)
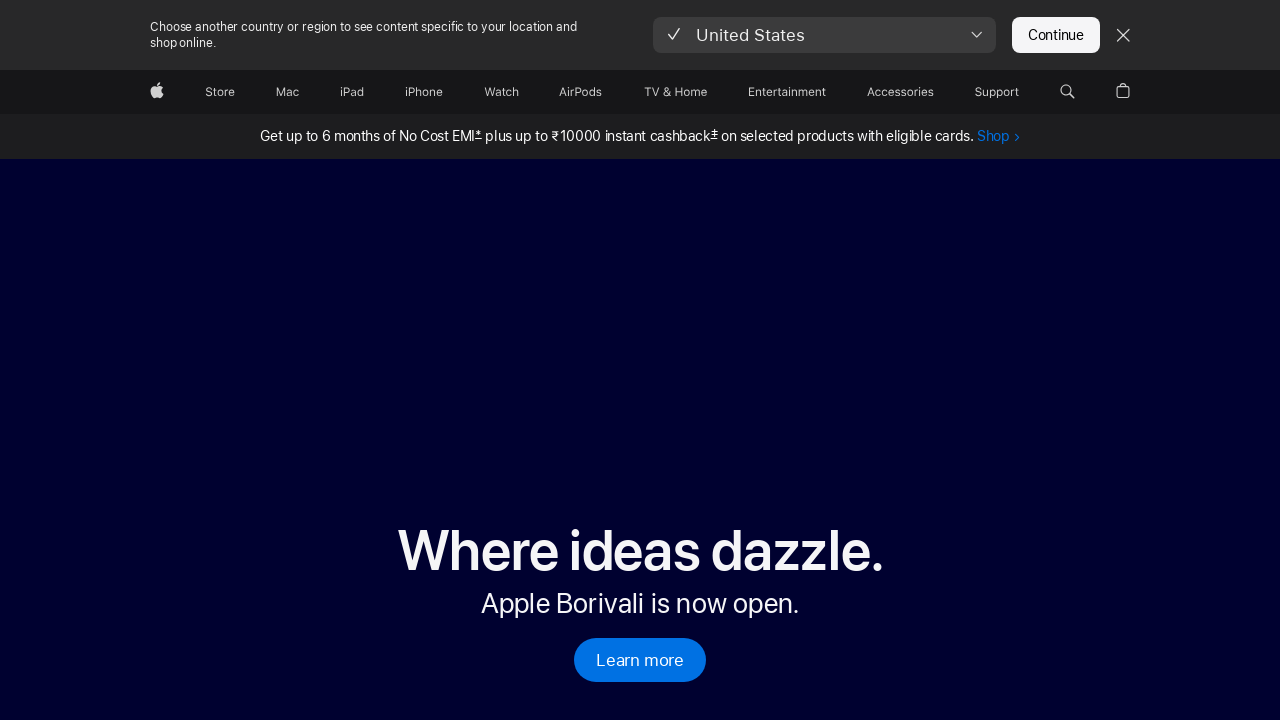

Clicked on 'Learn more' link on Apple India homepage at (640, 660) on a:has-text('Learn more')
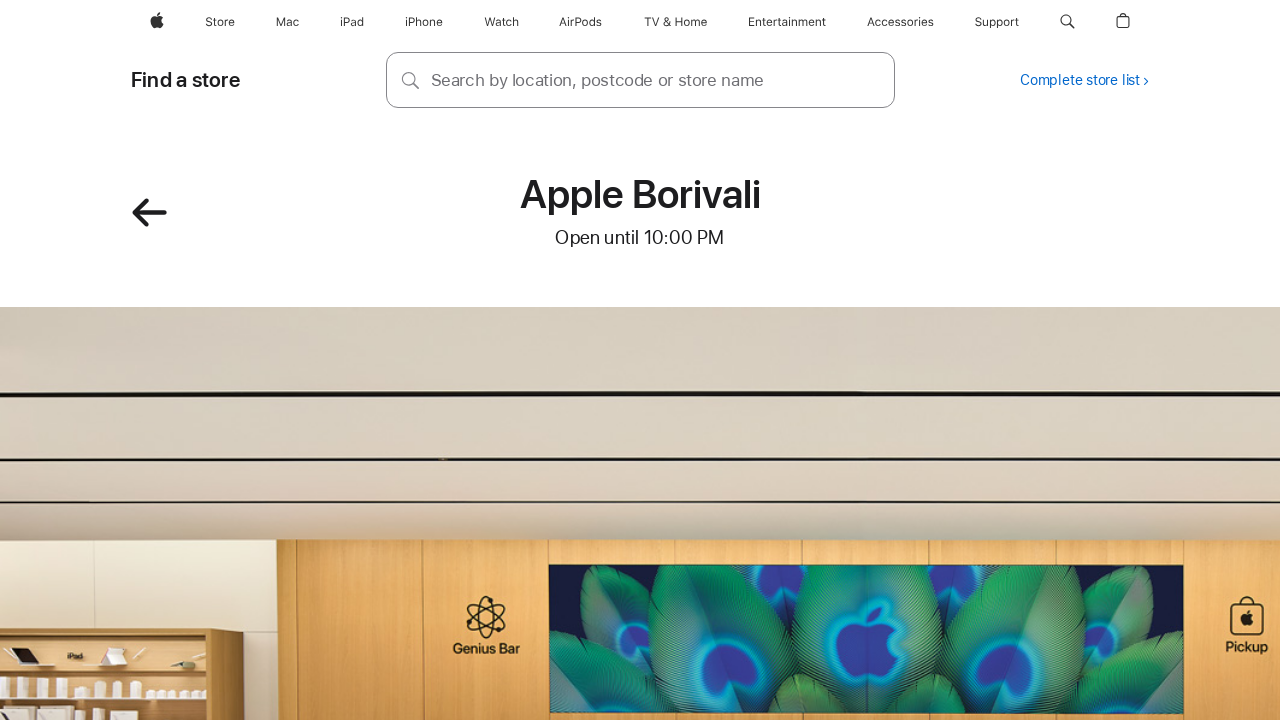

Waited for navigation to complete after clicking Learn More link
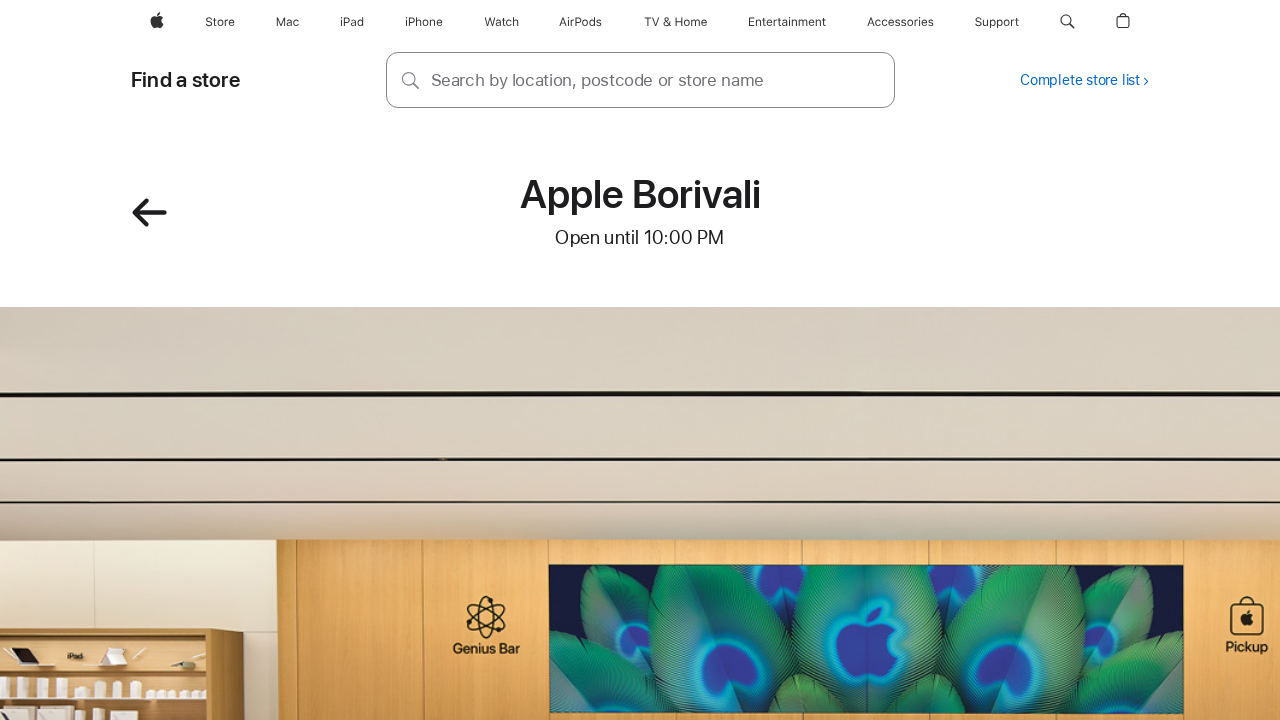

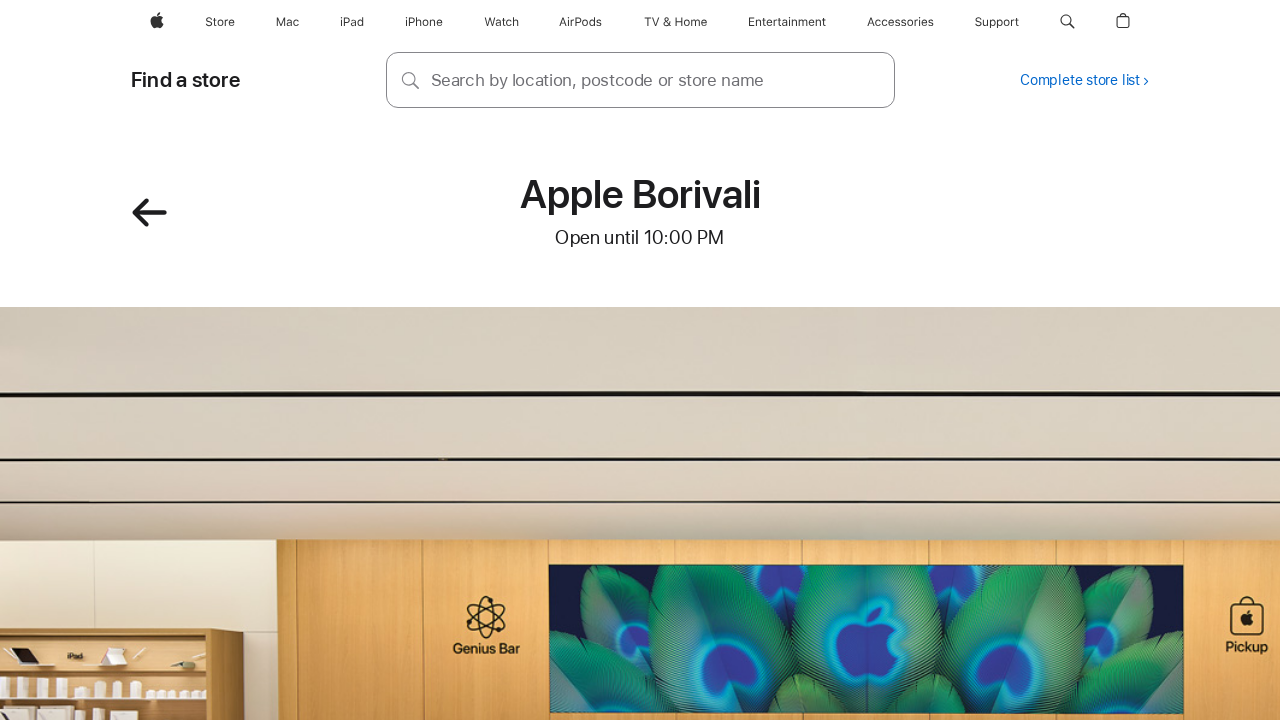